Tests JavaScript alert handling by clicking a button that triggers an alert and then accepting/dismissing the alert dialog

Starting URL: https://formy-project.herokuapp.com/switch-window

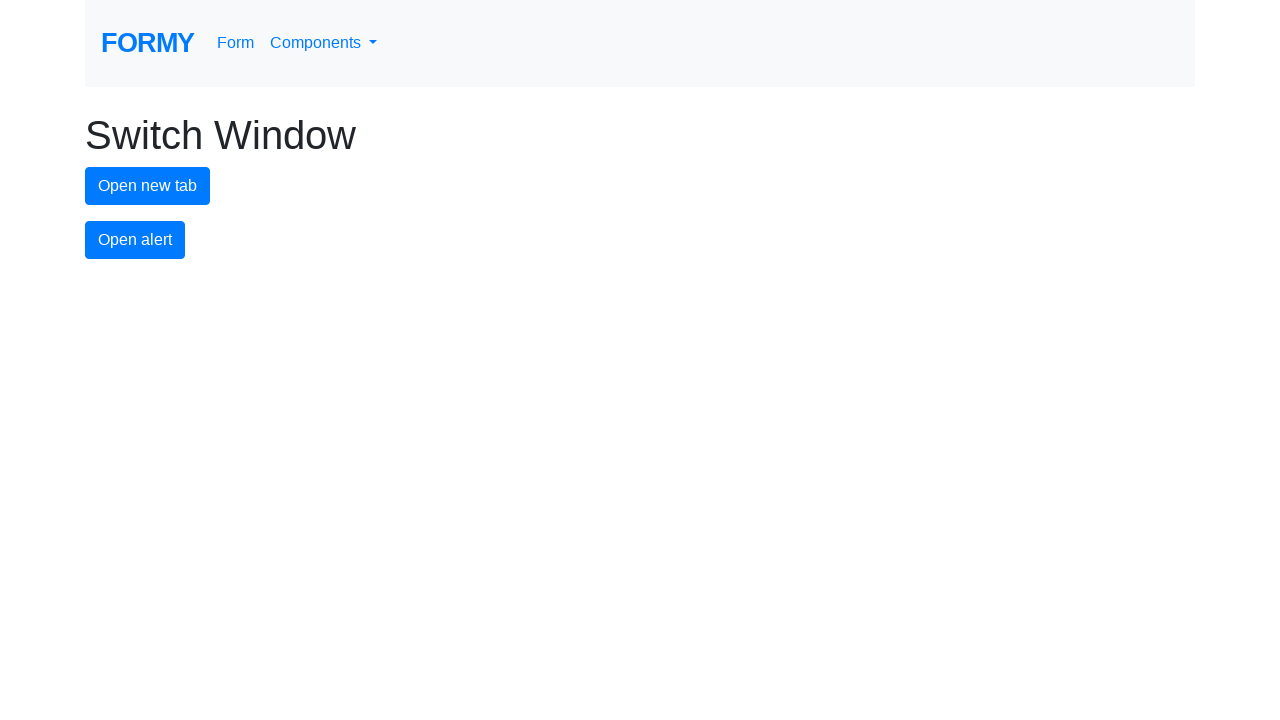

Clicked alert button to trigger JavaScript alert at (135, 240) on #alert-button
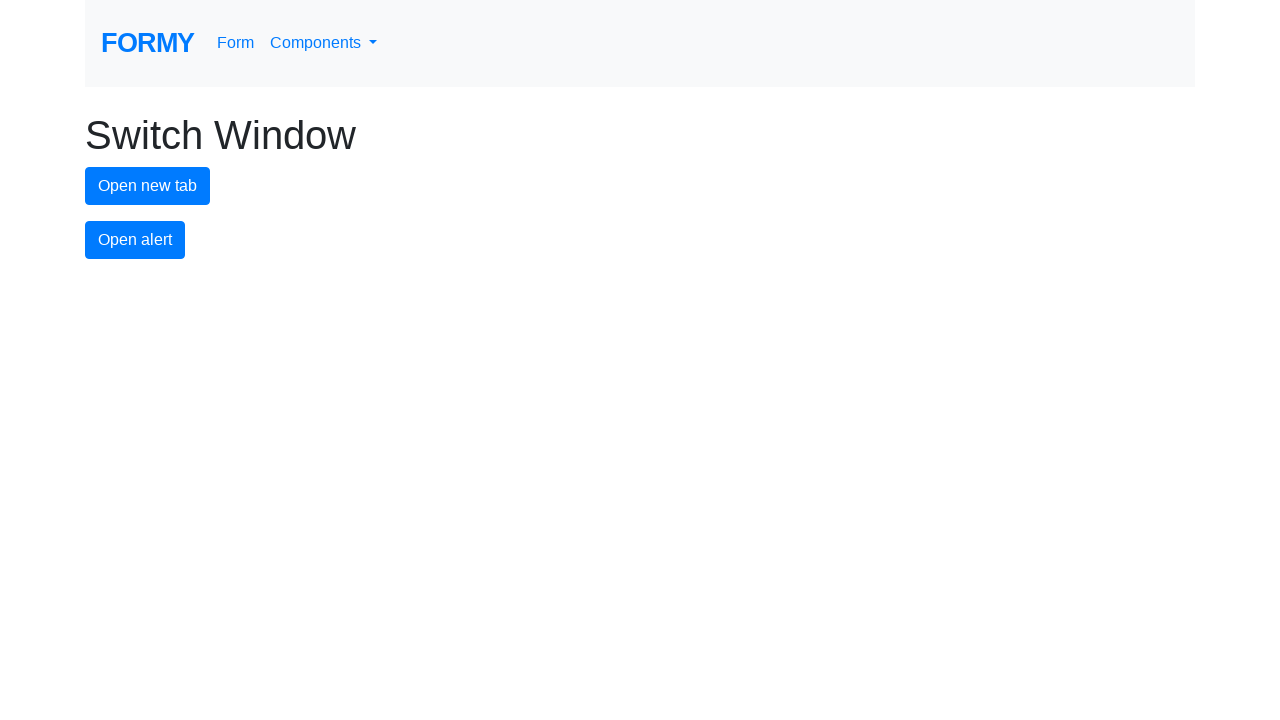

Set up dialog handler to accept alert
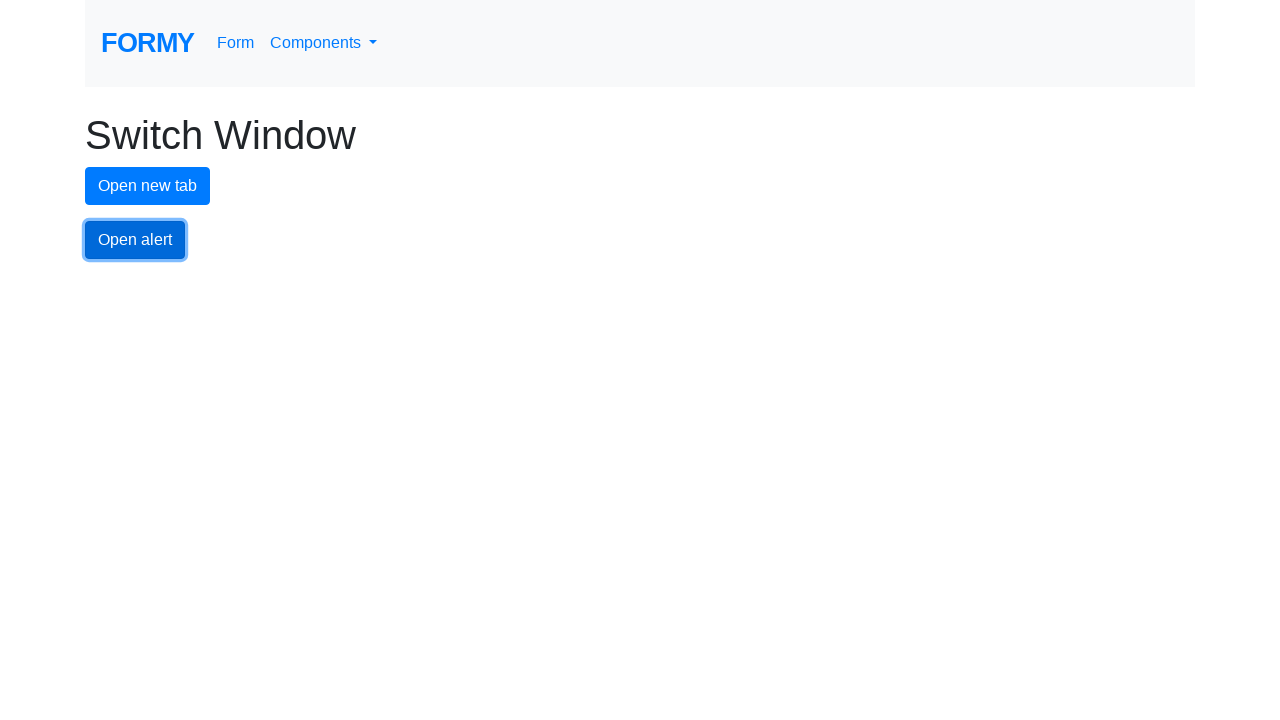

Registered alternative dialog handler function
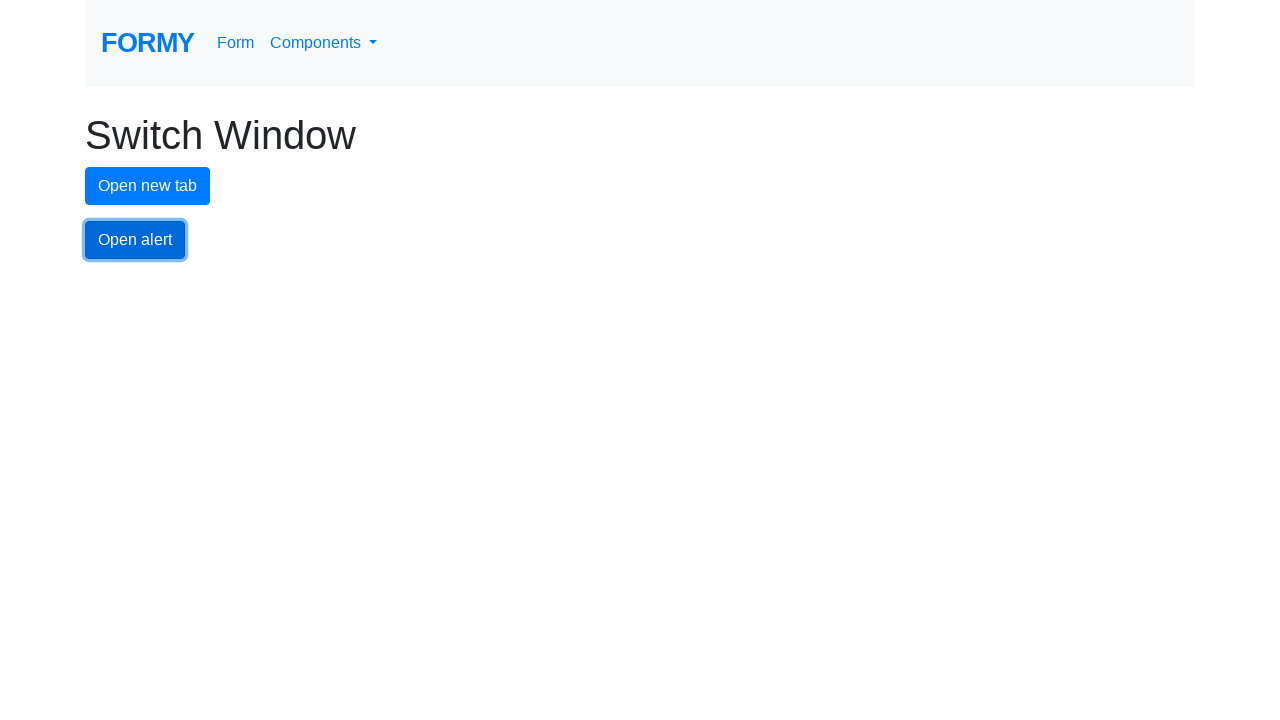

Clicked alert button again to verify alert handling works at (135, 240) on #alert-button
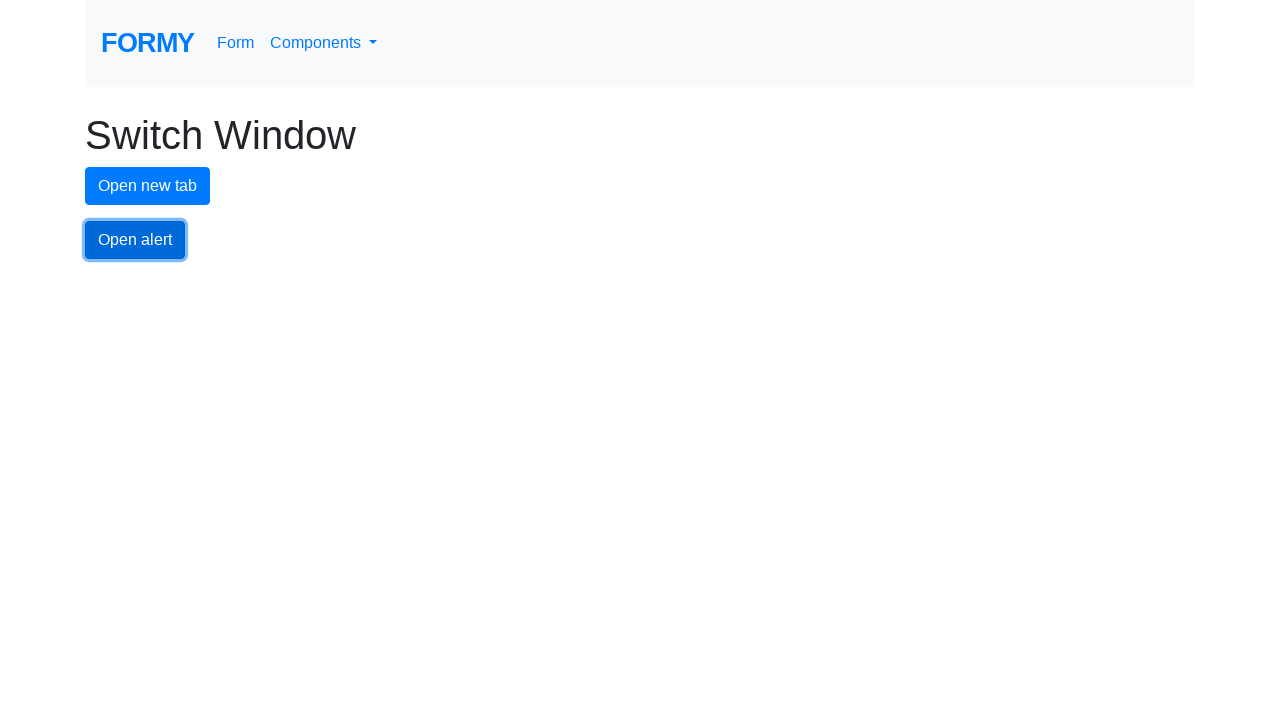

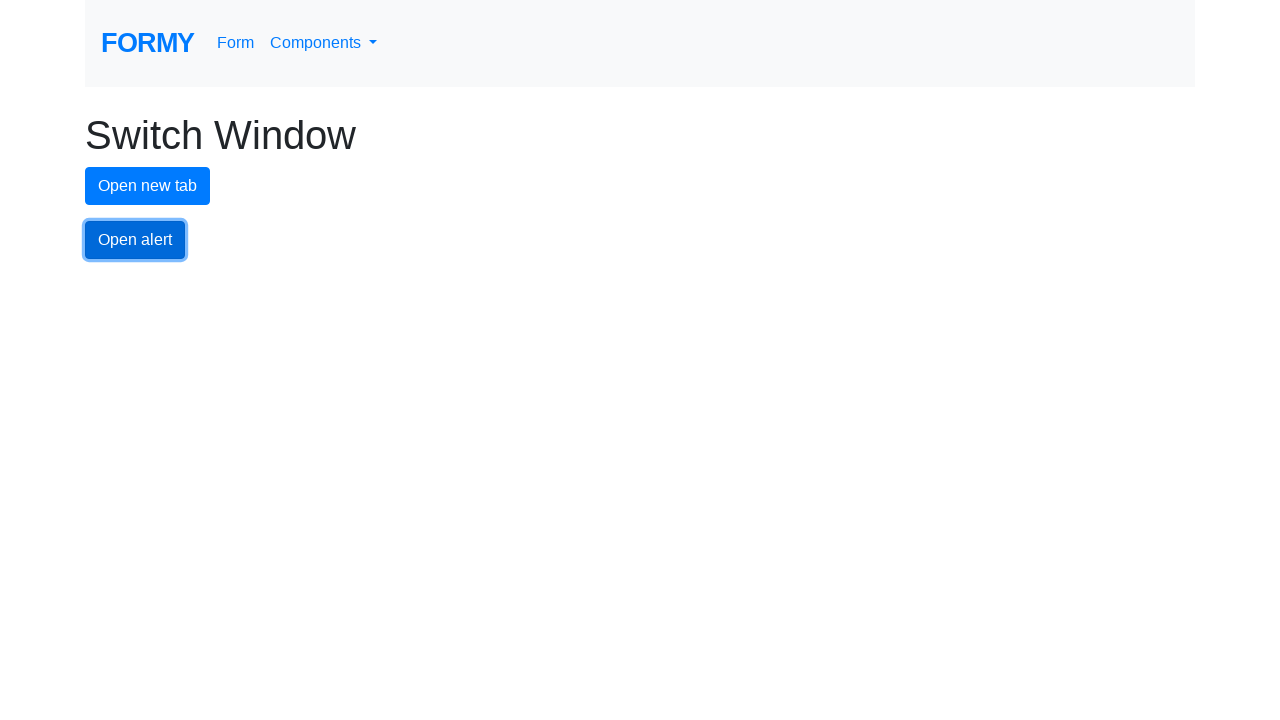